Gets the current date and enters it into the date picker field

Starting URL: https://demoqa.com/date-picker

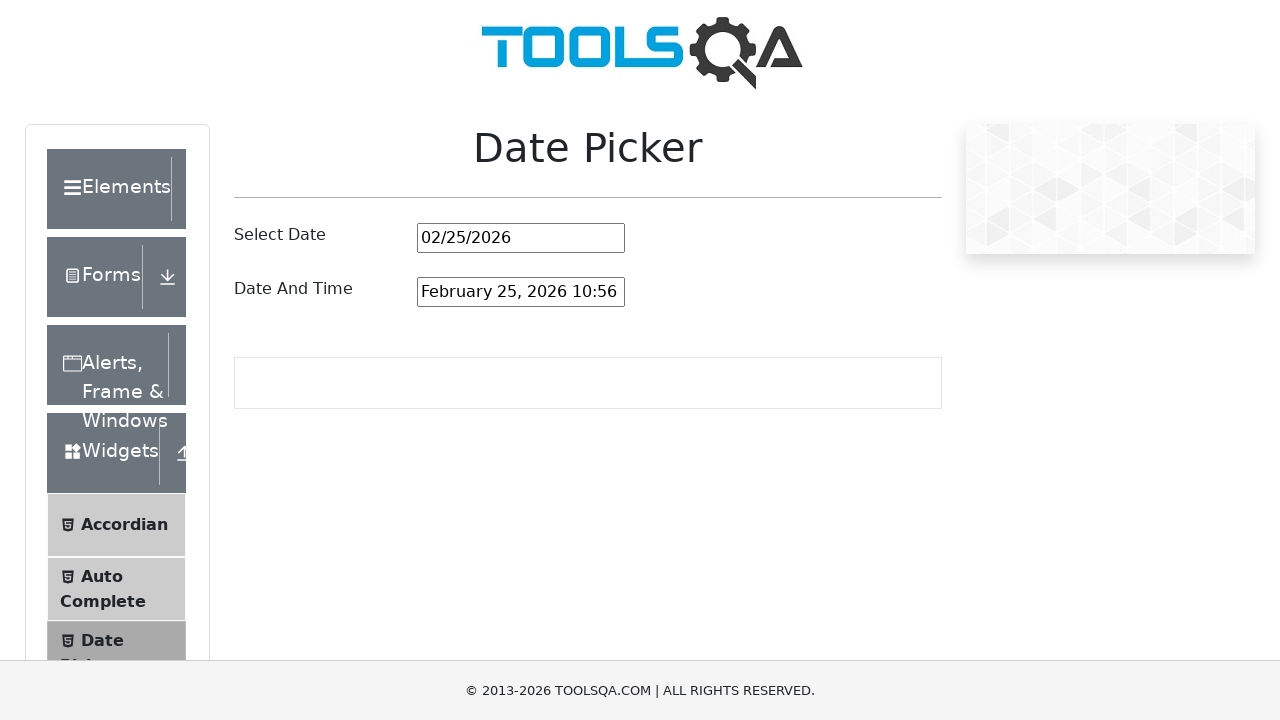

Clicked on date picker input field at (521, 238) on #datePickerMonthYearInput
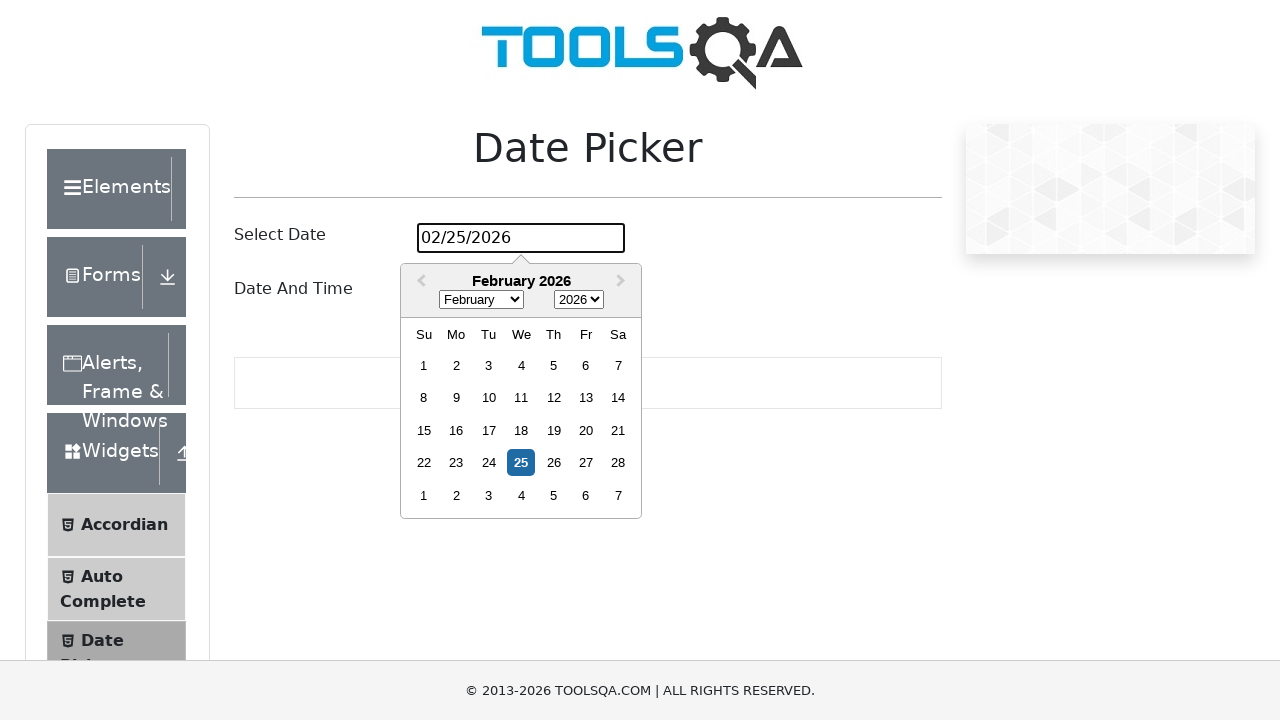

Cleared the date input field on #datePickerMonthYearInput
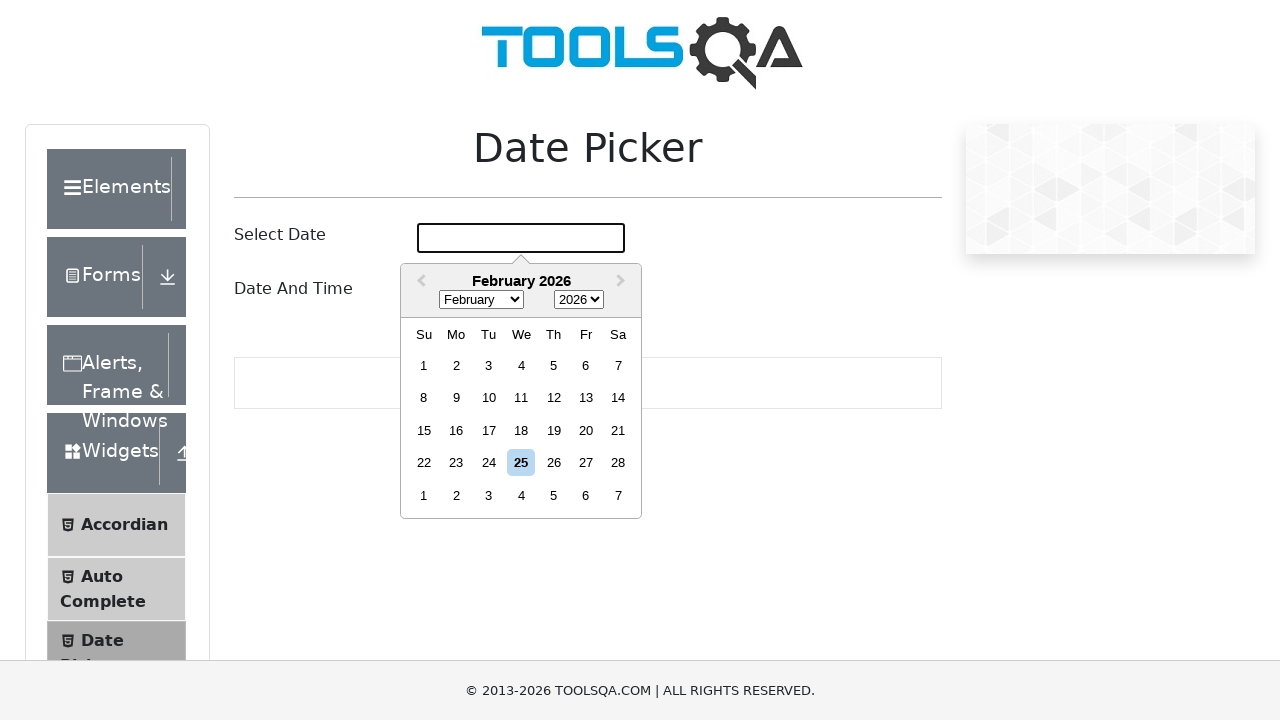

Retrieved current date: 02/25/2026
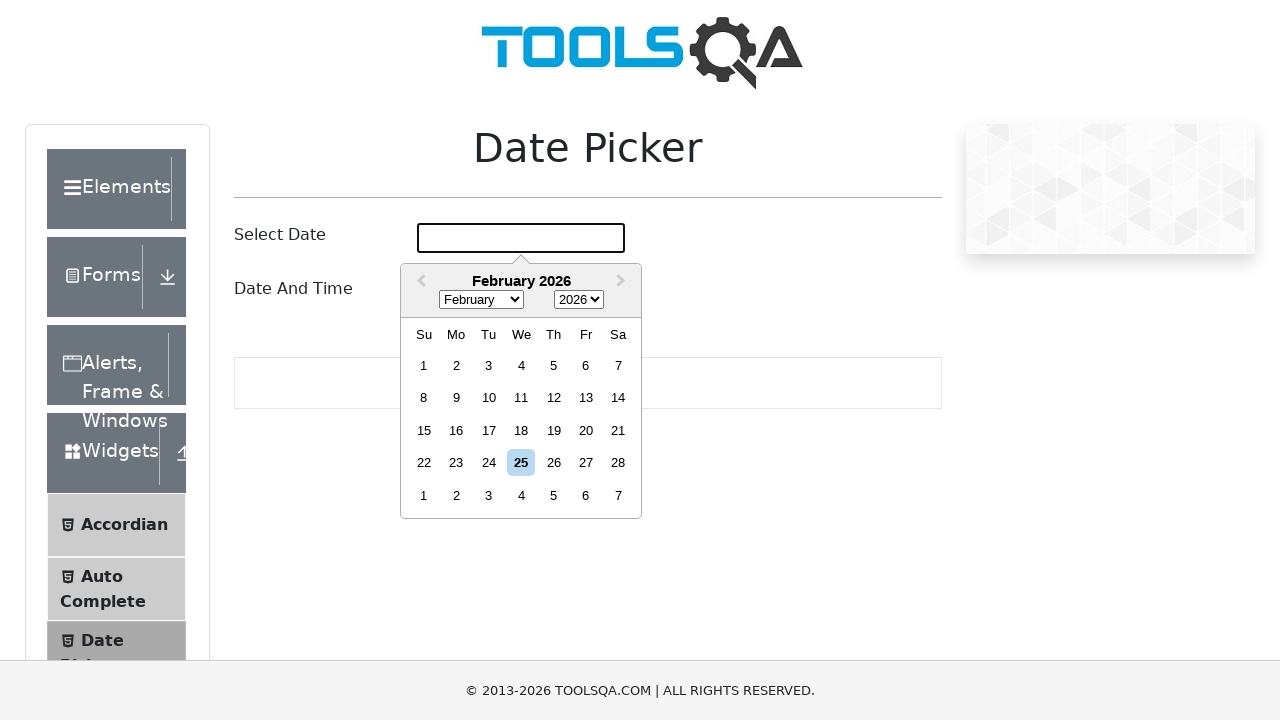

Filled date field with current date: 02/25/2026 on #datePickerMonthYearInput
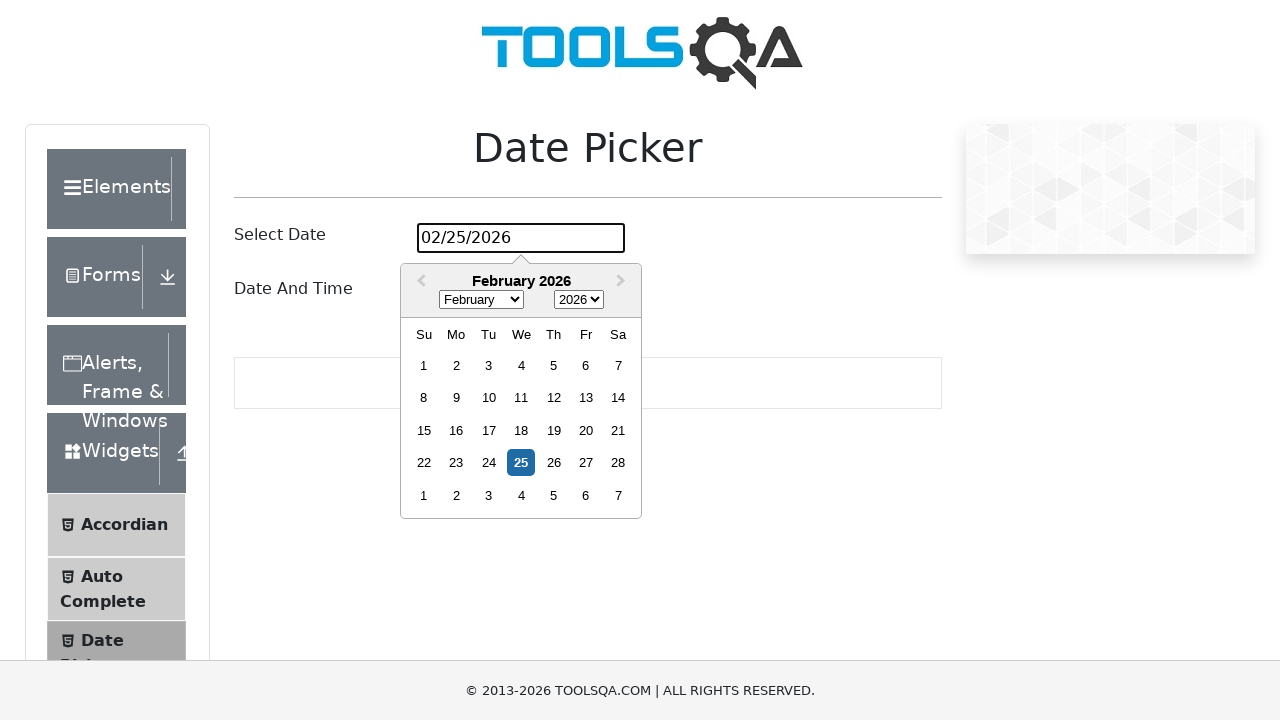

Pressed Enter to confirm date entry on #datePickerMonthYearInput
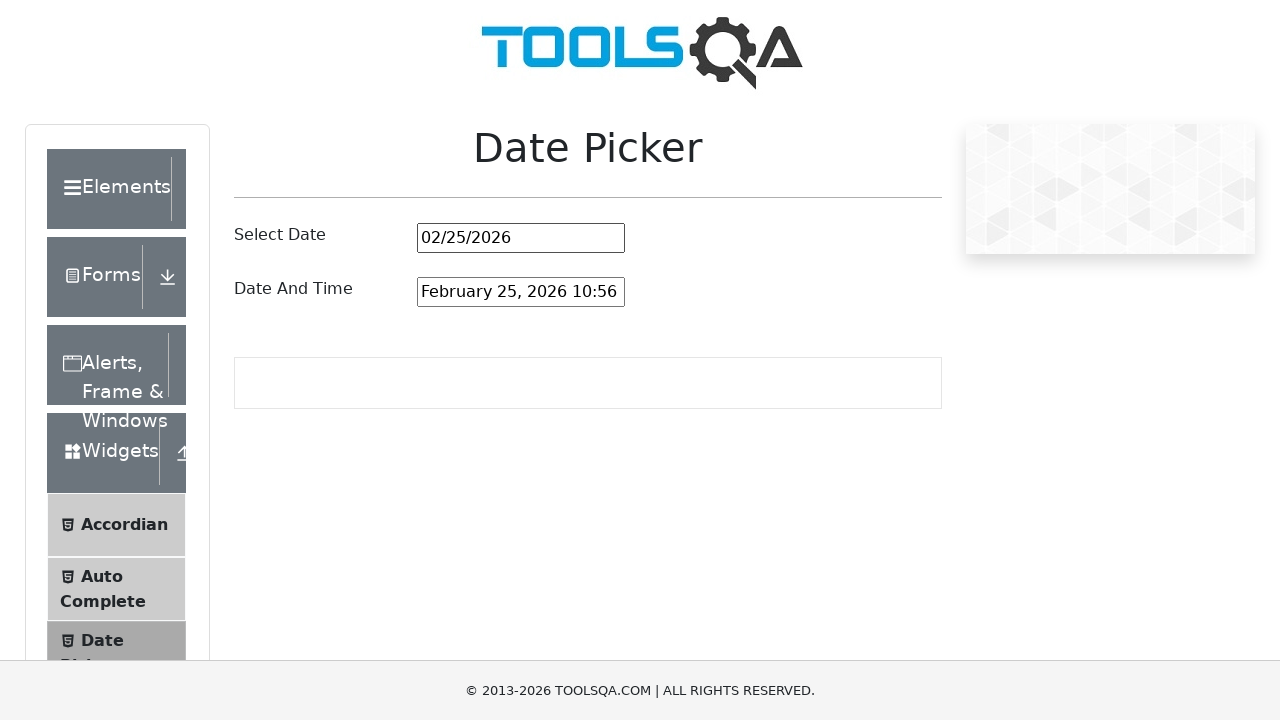

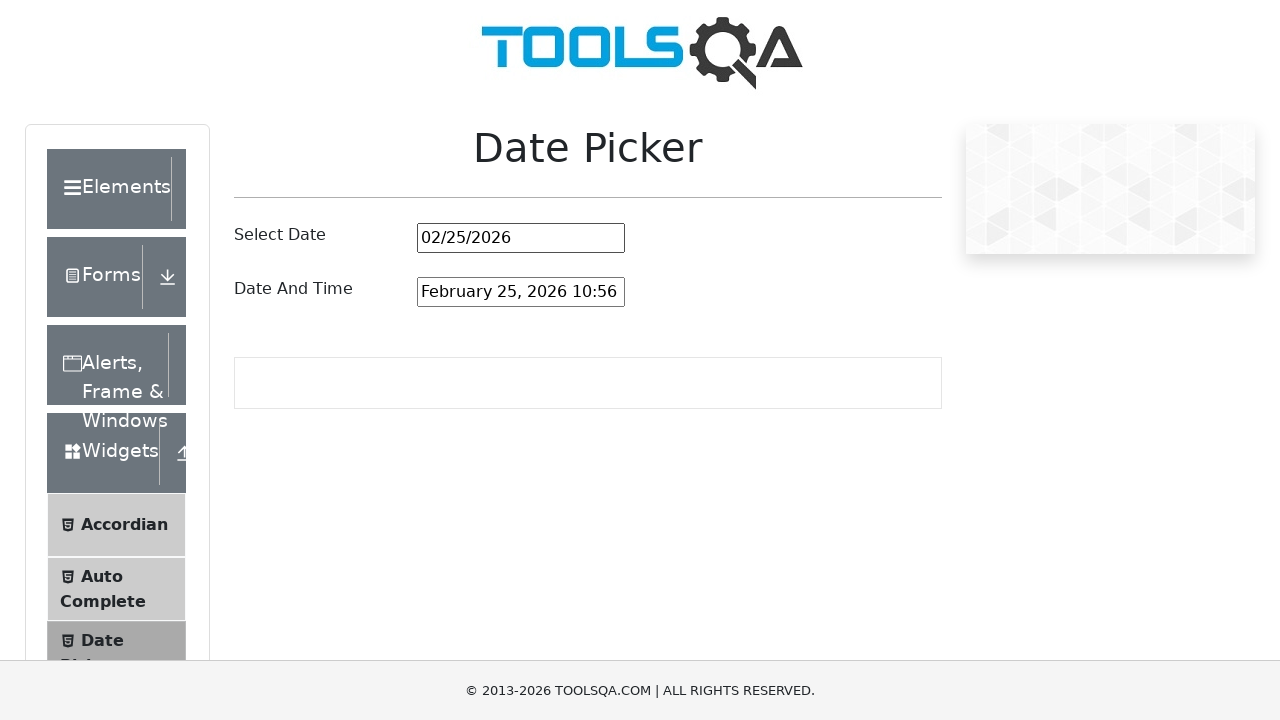